Tests alert handling by clicking a button that triggers an alert, reading the alert text, and accepting it if it contains "Selenium"

Starting URL: http://seleniumpractise.blogspot.com/2019/01/alert-demo.html

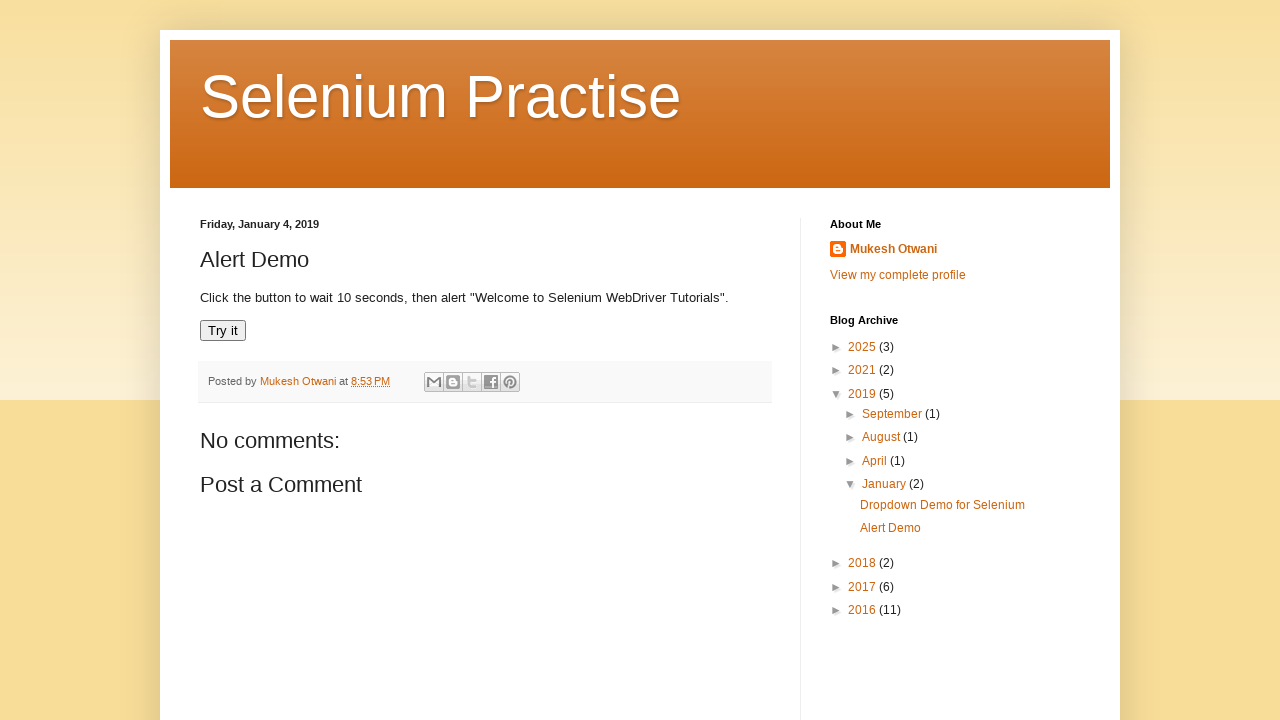

Navigated to Alert Demo page
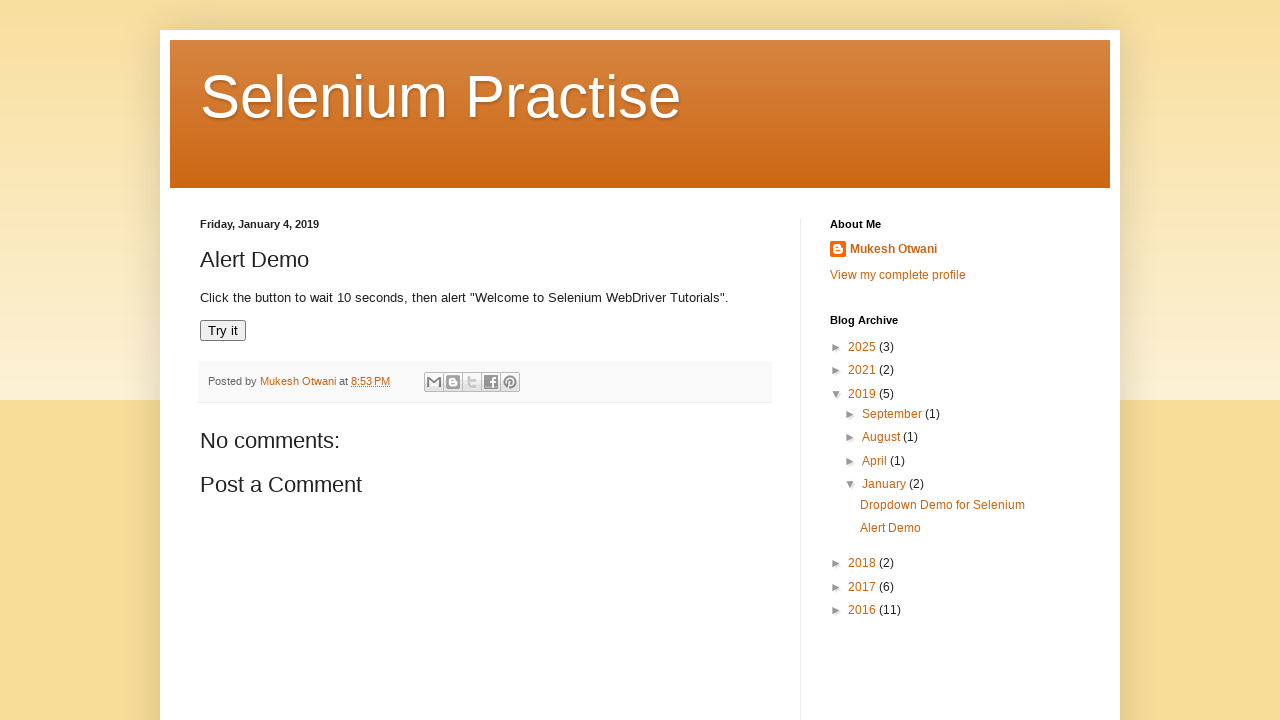

Clicked 'Try it' button to trigger alert at (223, 331) on xpath=//button[normalize-space()='Try it']
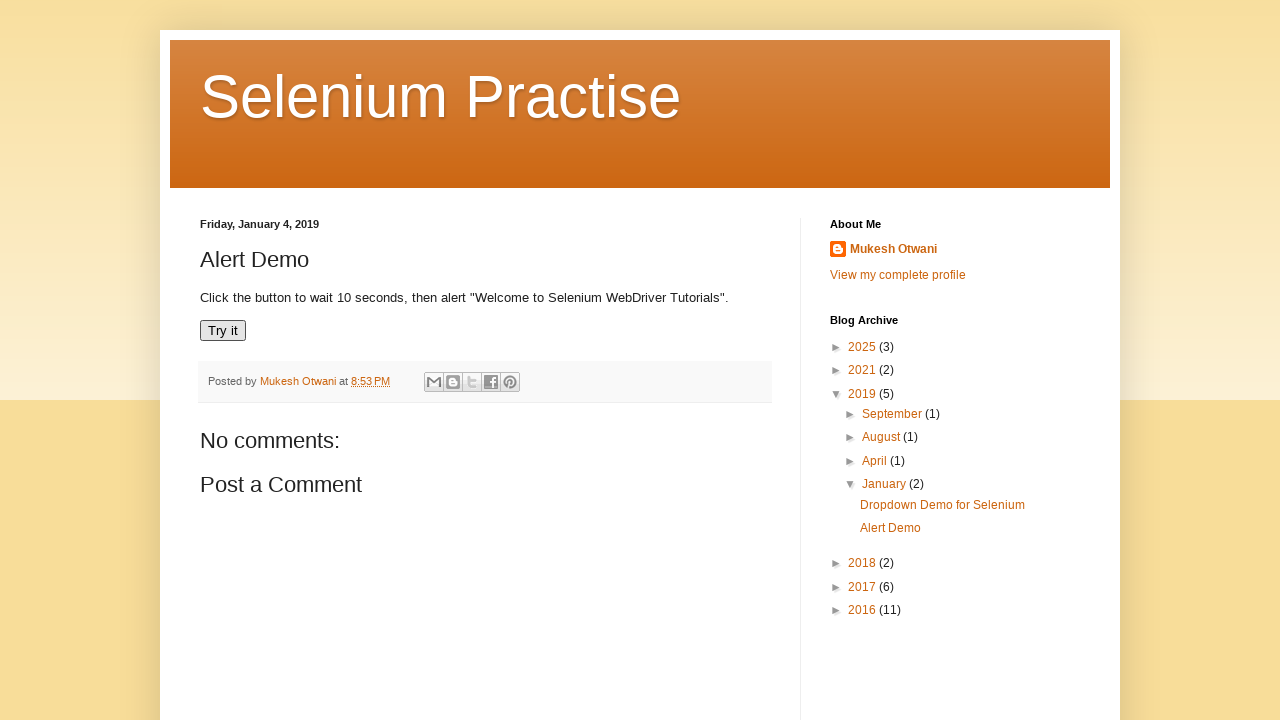

Set up alert handler to accept if message contains 'Selenium'
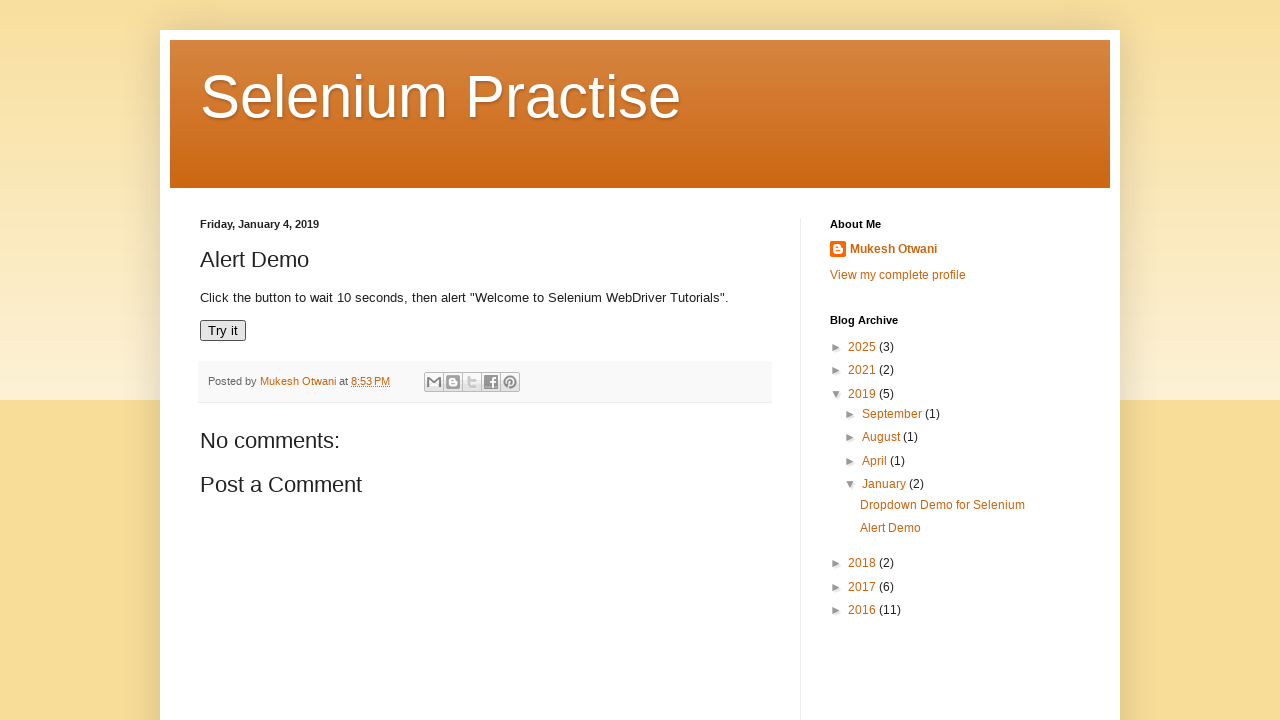

Waited for alert dialog to be processed
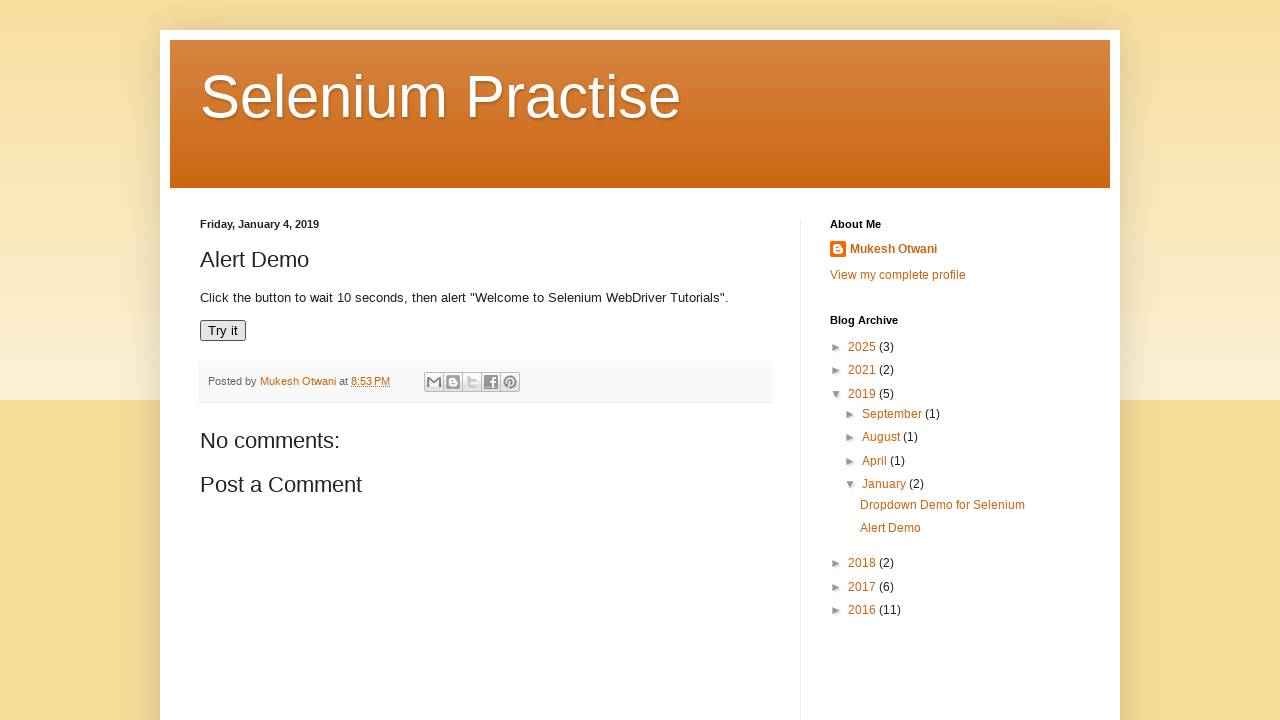

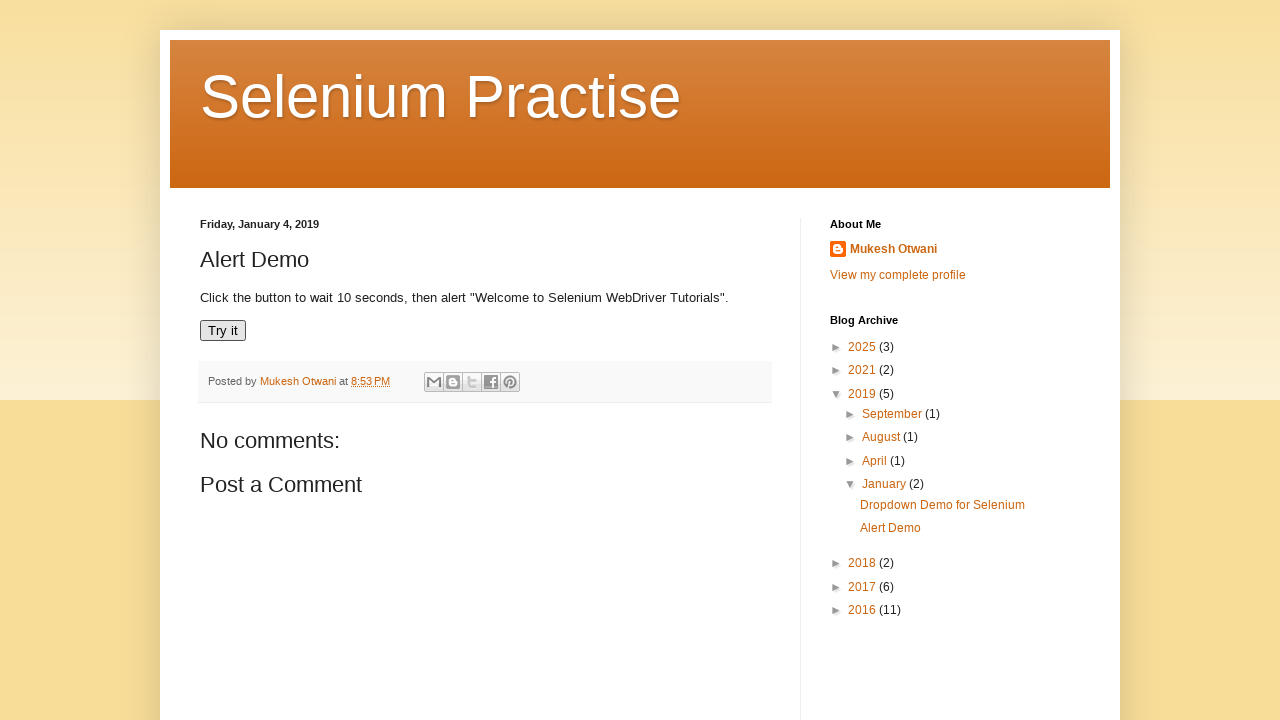